Tests that clicking Clear completed removes completed items from the list

Starting URL: https://demo.playwright.dev/todomvc

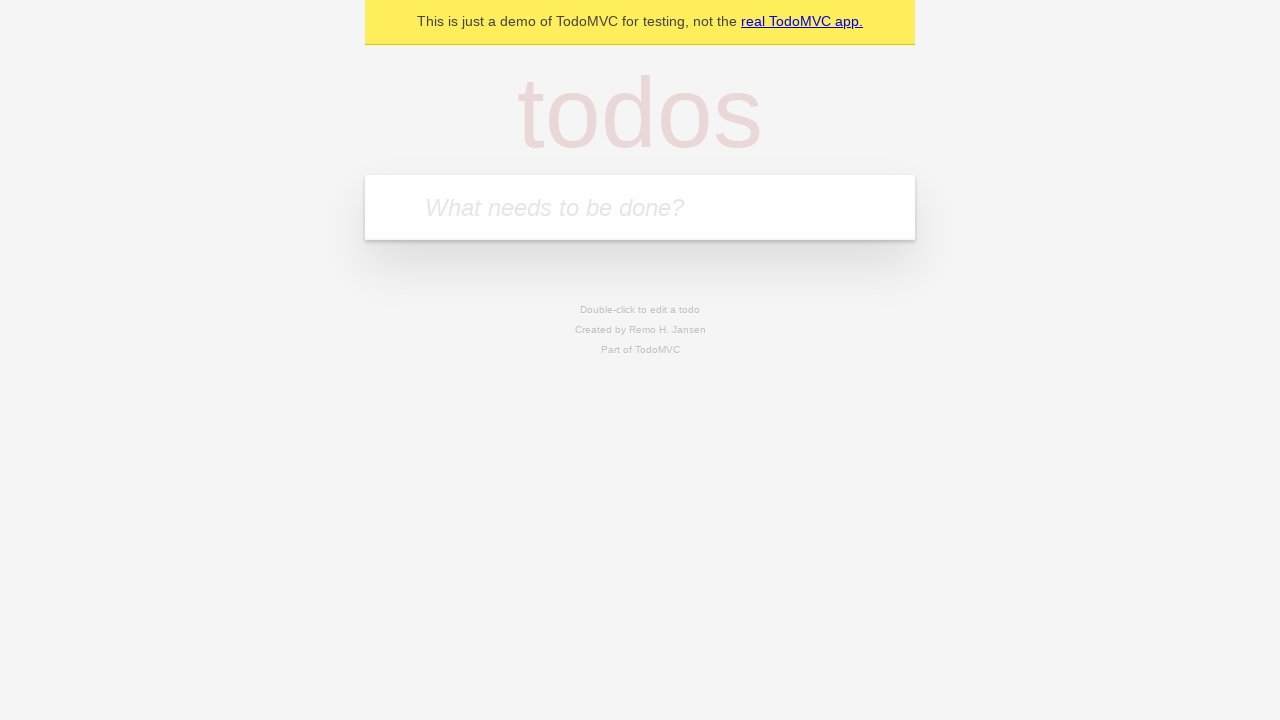

Filled todo input with 'buy some cheese' on internal:attr=[placeholder="What needs to be done?"i]
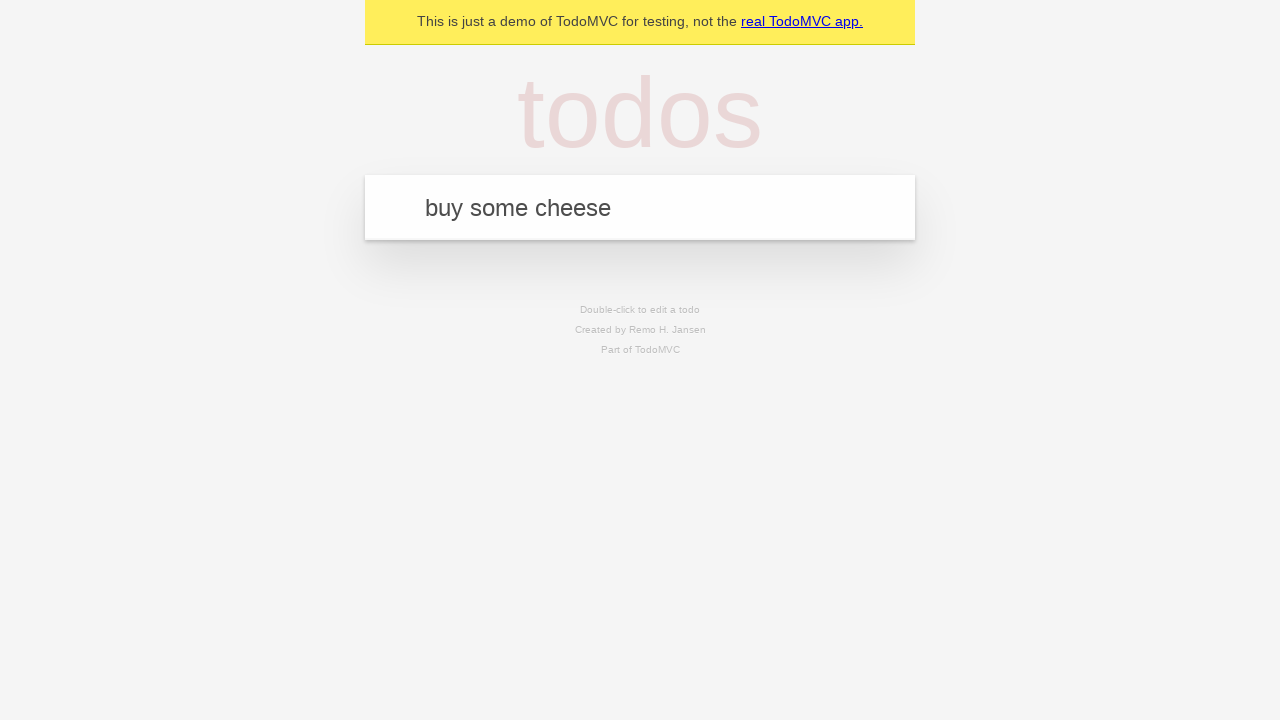

Pressed Enter to add first todo item on internal:attr=[placeholder="What needs to be done?"i]
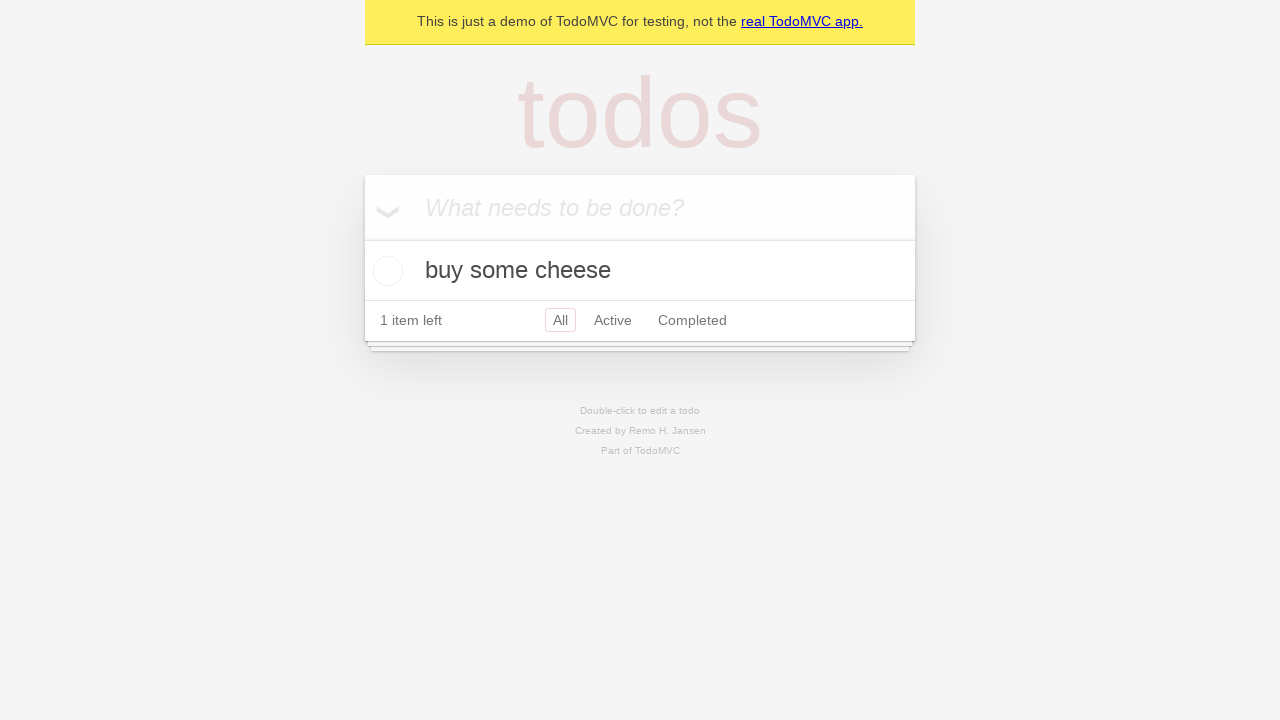

Filled todo input with 'feed the cat' on internal:attr=[placeholder="What needs to be done?"i]
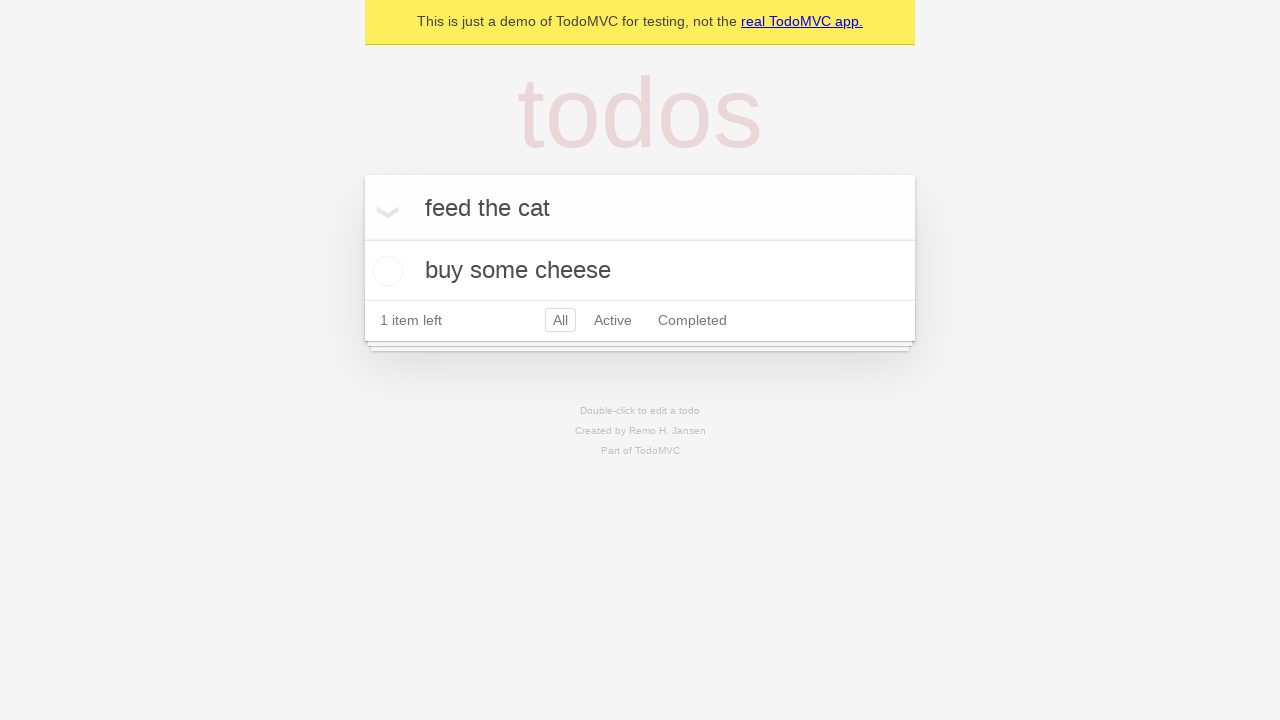

Pressed Enter to add second todo item on internal:attr=[placeholder="What needs to be done?"i]
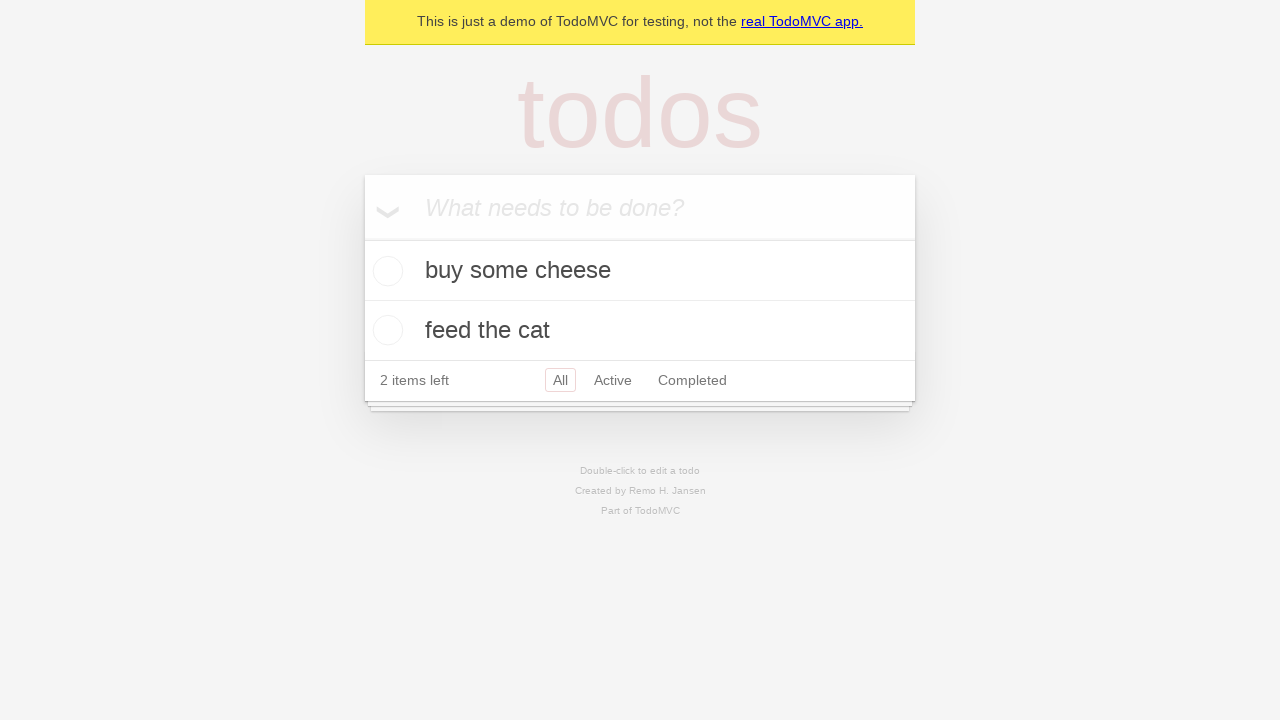

Filled todo input with 'book a doctors appointment' on internal:attr=[placeholder="What needs to be done?"i]
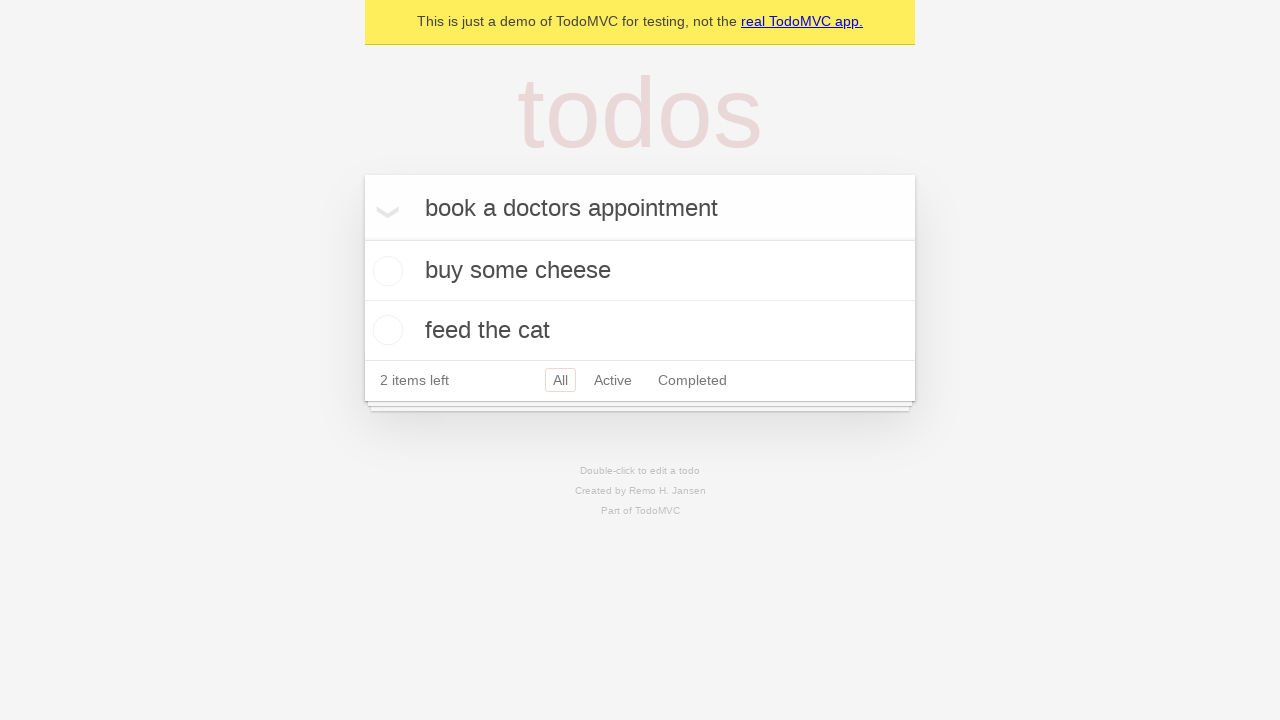

Pressed Enter to add third todo item on internal:attr=[placeholder="What needs to be done?"i]
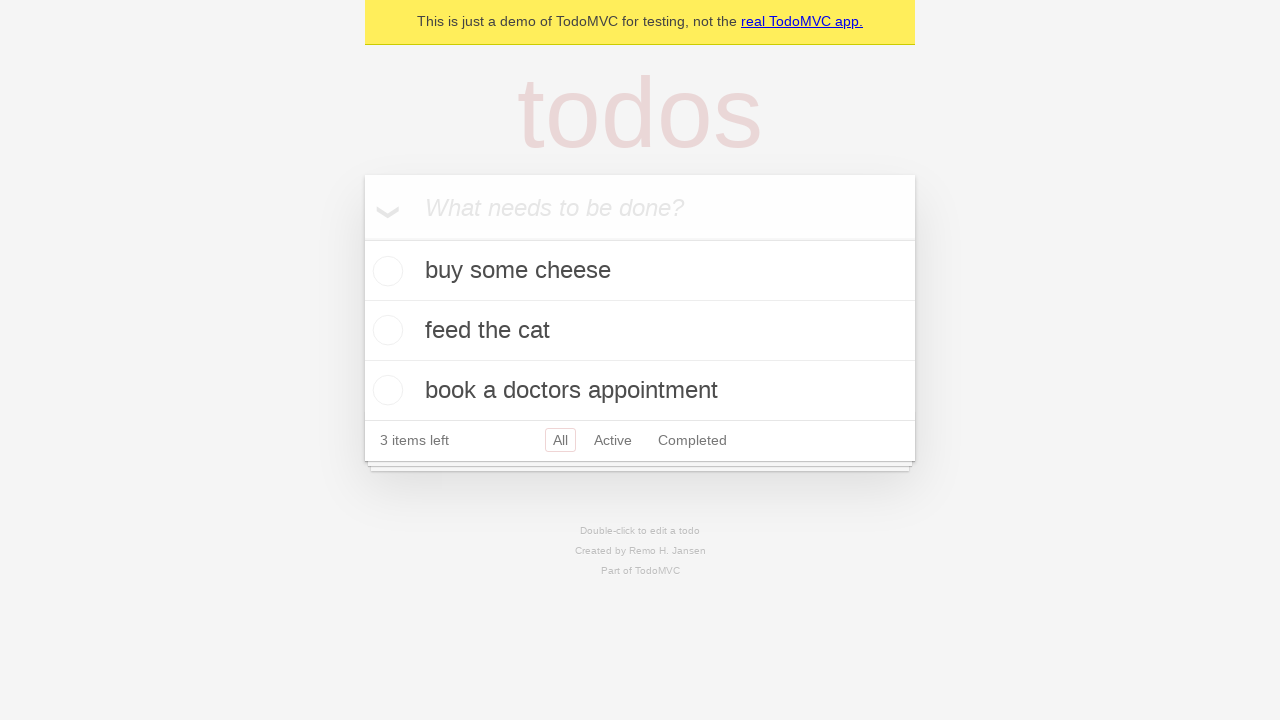

Checked the second todo item (feed the cat) at (385, 330) on internal:testid=[data-testid="todo-item"s] >> nth=1 >> internal:role=checkbox
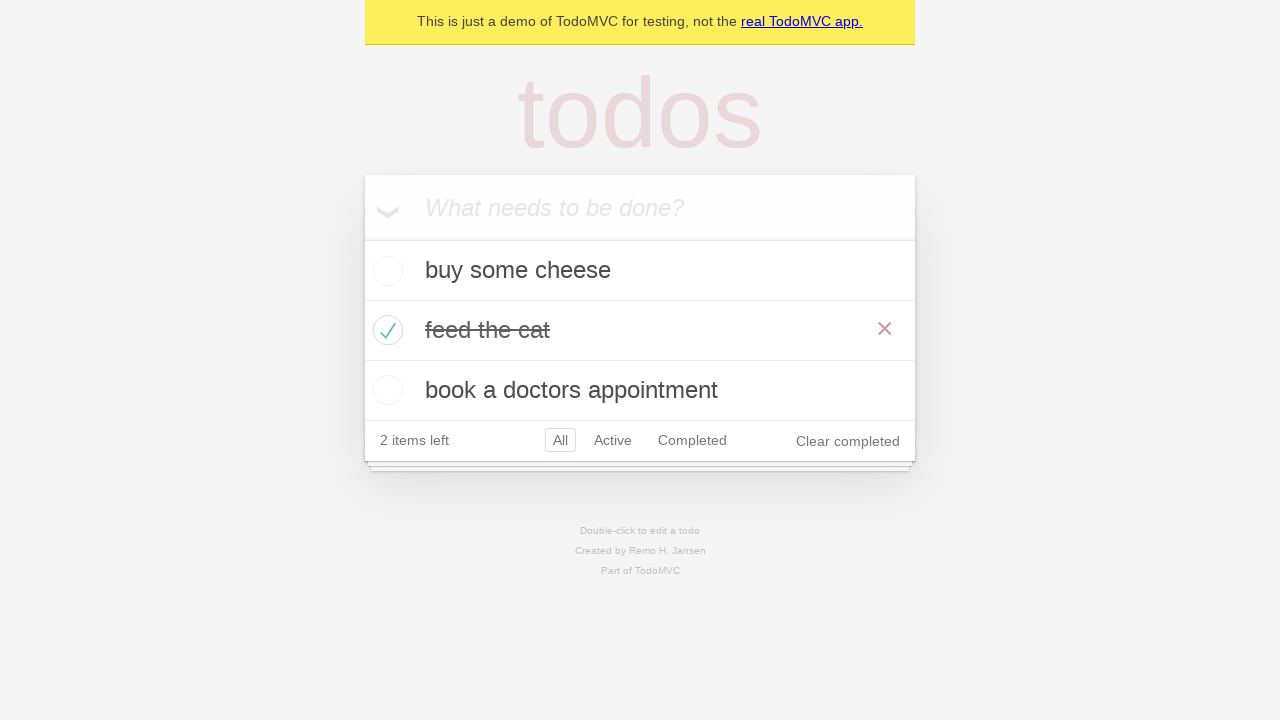

Clicked Clear completed button to remove completed items at (848, 441) on internal:role=button[name="Clear completed"i]
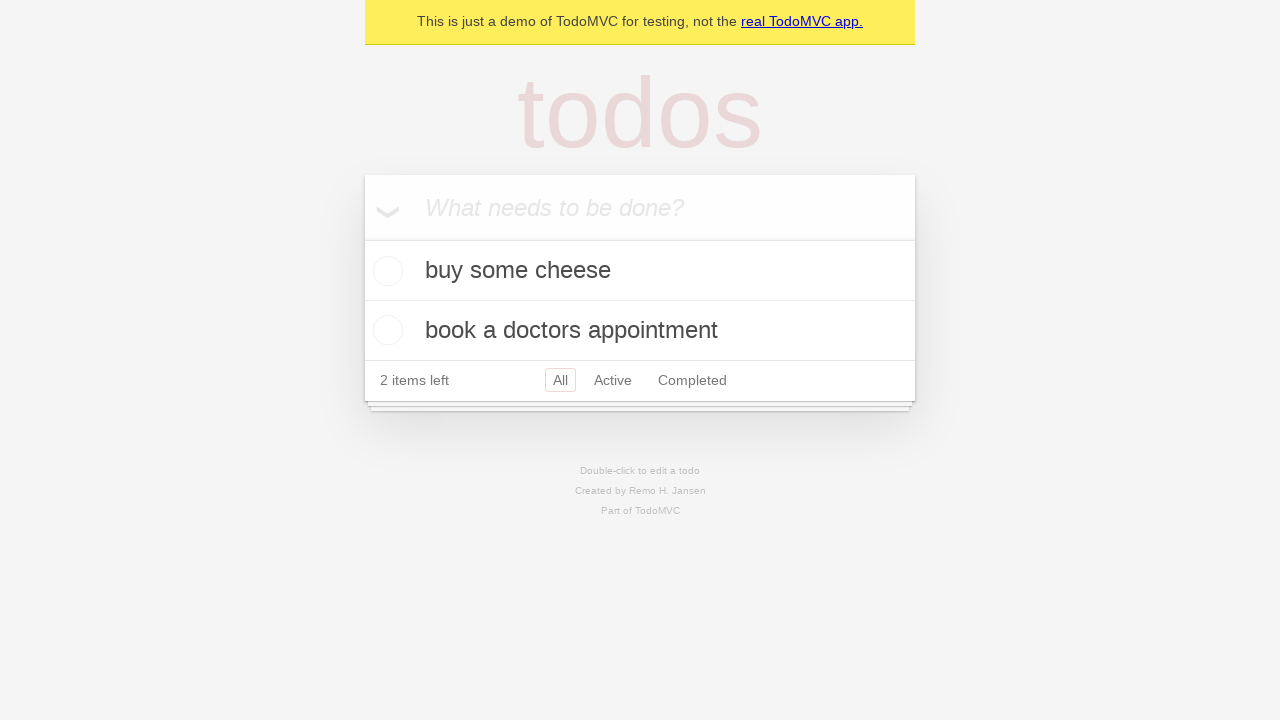

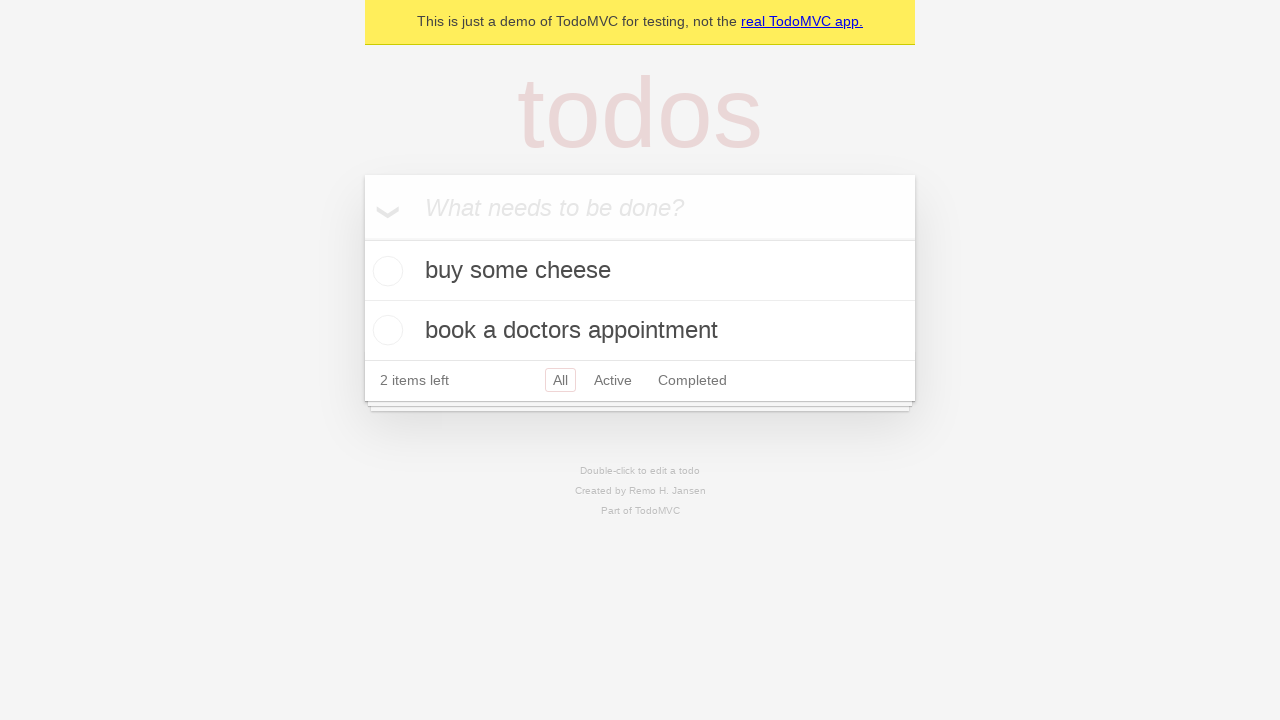